Tests window/tab handling by navigating to a demo page and clicking a button that opens or switches to a tabbed window interface.

Starting URL: http://demo.automationtesting.in/Windows.html

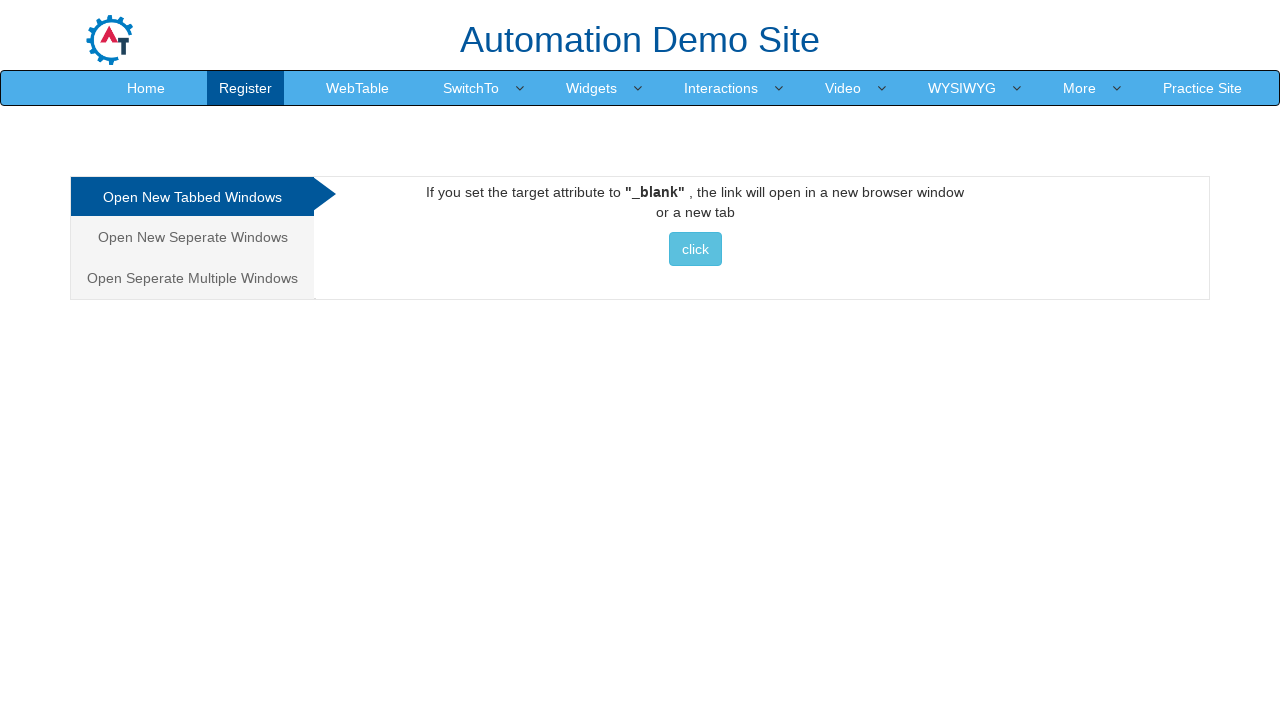

Waited for page to load (domcontentloaded state)
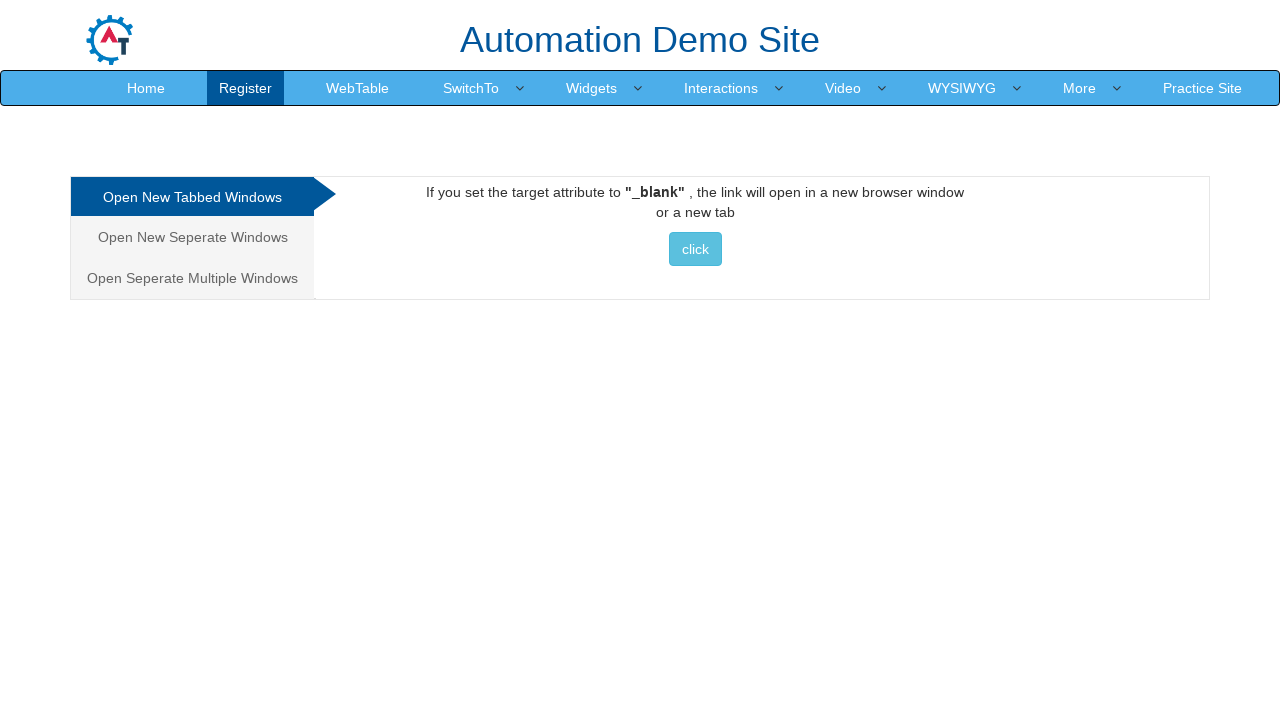

Clicked the Tabbed button to open/switch to tabbed window interface at (695, 249) on xpath=//*[@id='Tabbed']/a/button
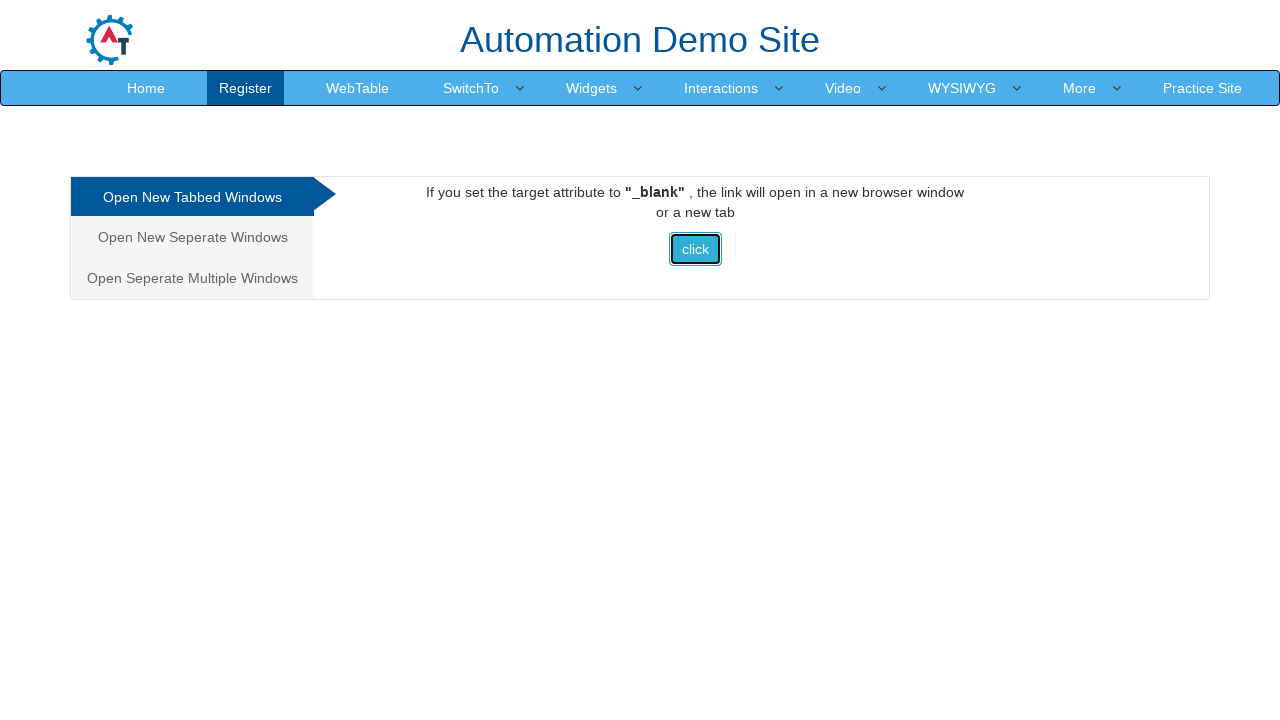

Waited 2 seconds for window/tab action to complete
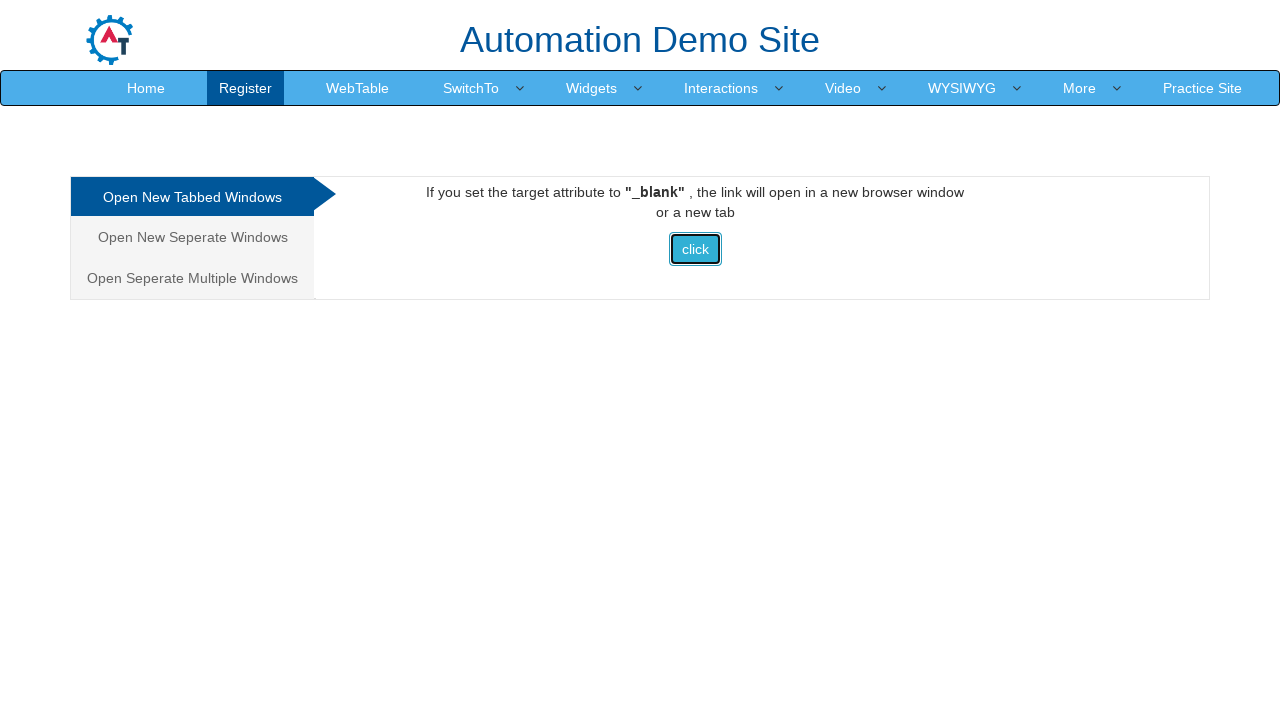

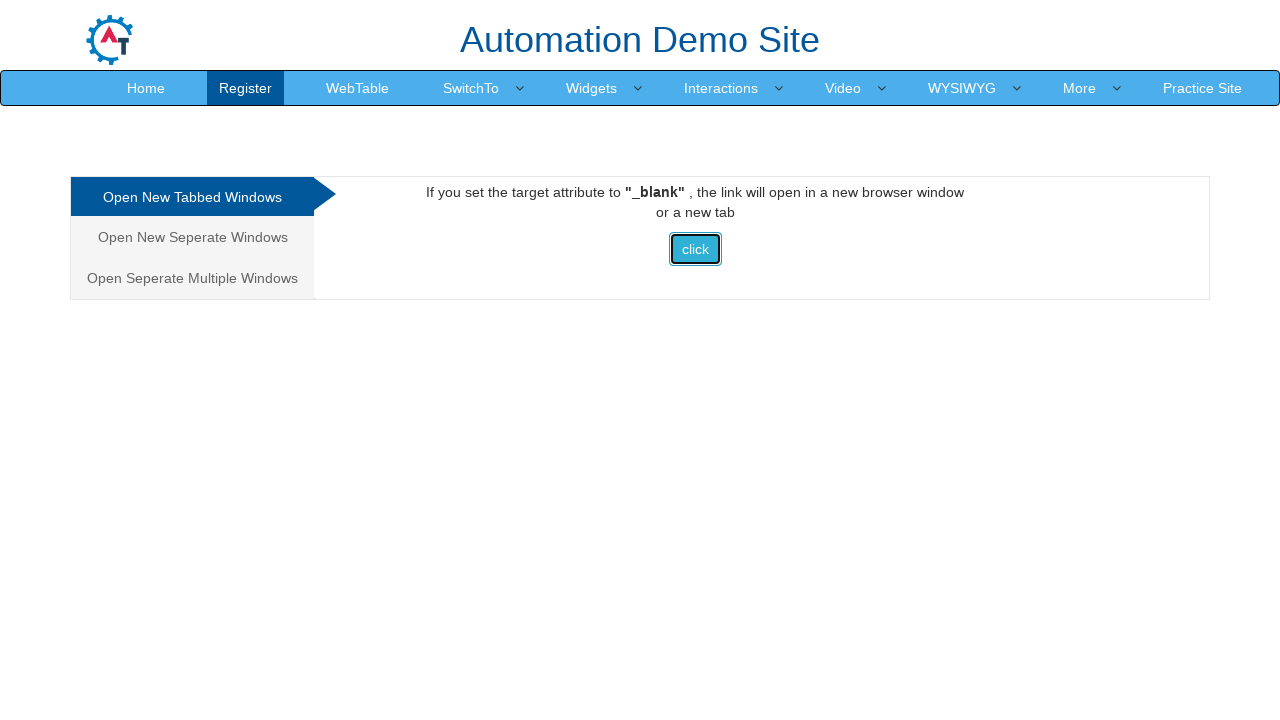